Tests jQuery UI datepicker widget by clicking on the date input field and selecting today's highlighted date

Starting URL: https://jqueryui.com/datepicker/

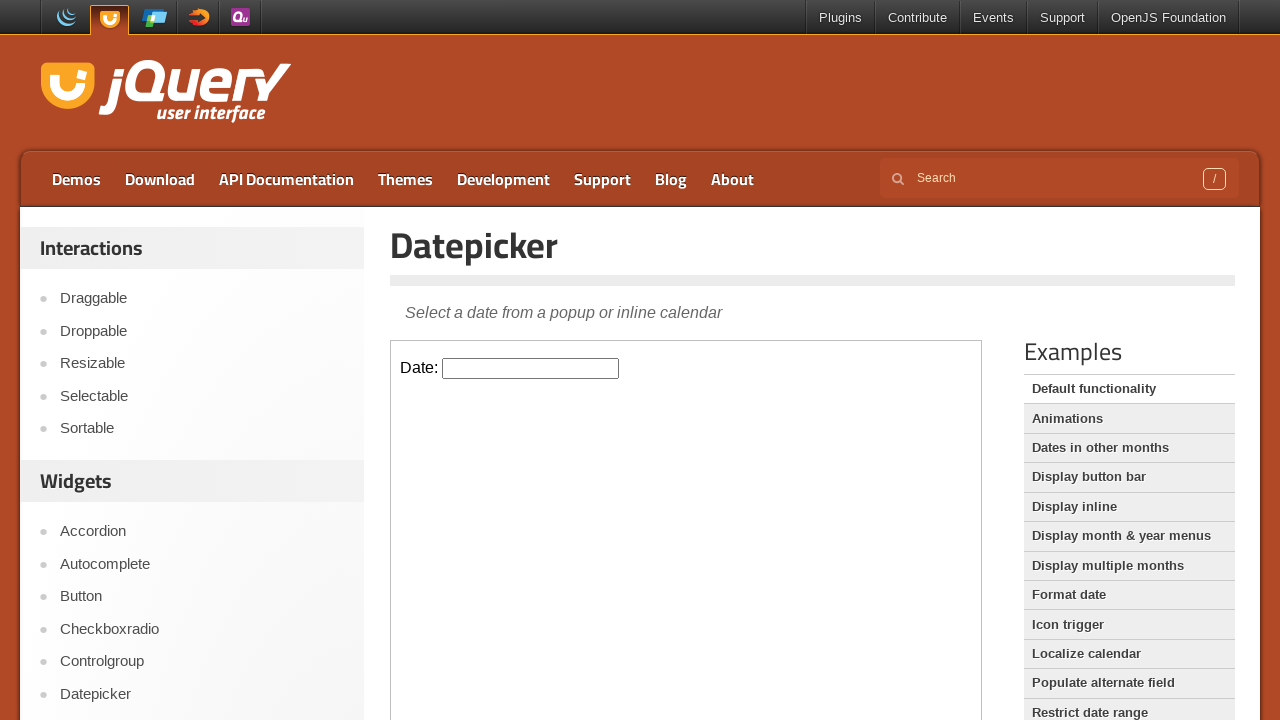

Located the iframe containing the datepicker demo
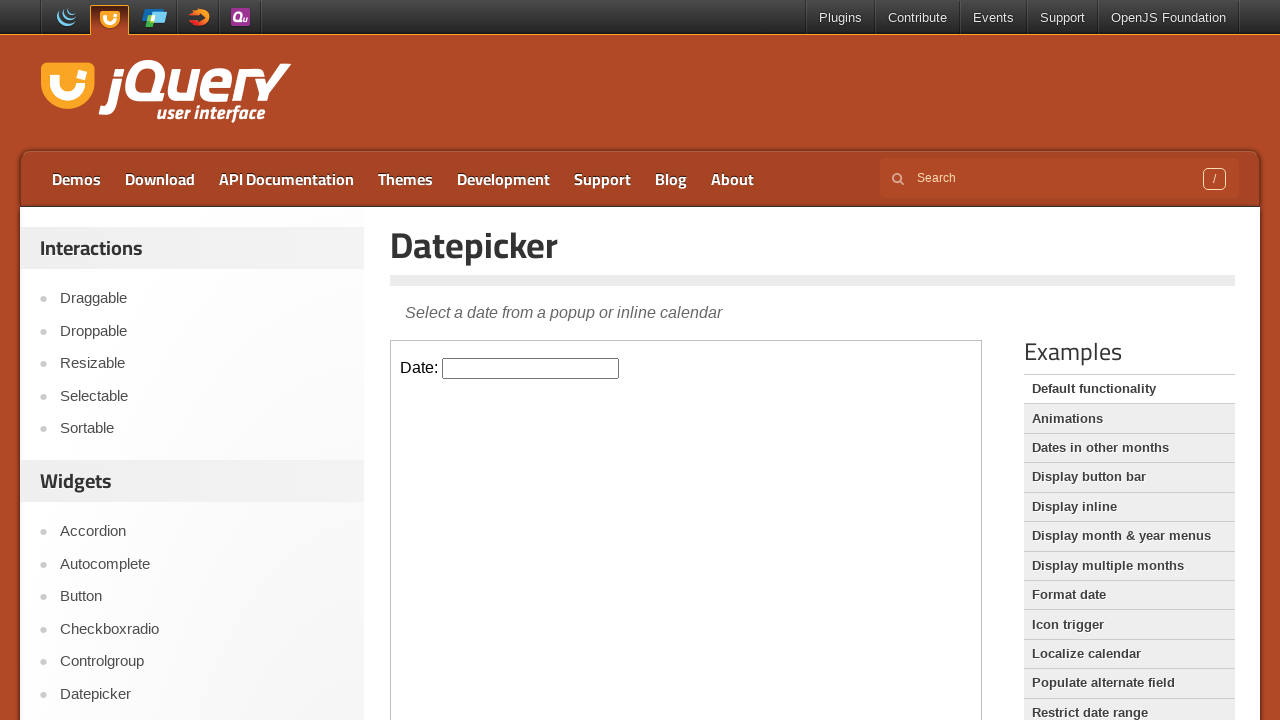

Clicked on the datepicker input field to open the calendar at (531, 368) on iframe >> nth=0 >> internal:control=enter-frame >> #datepicker
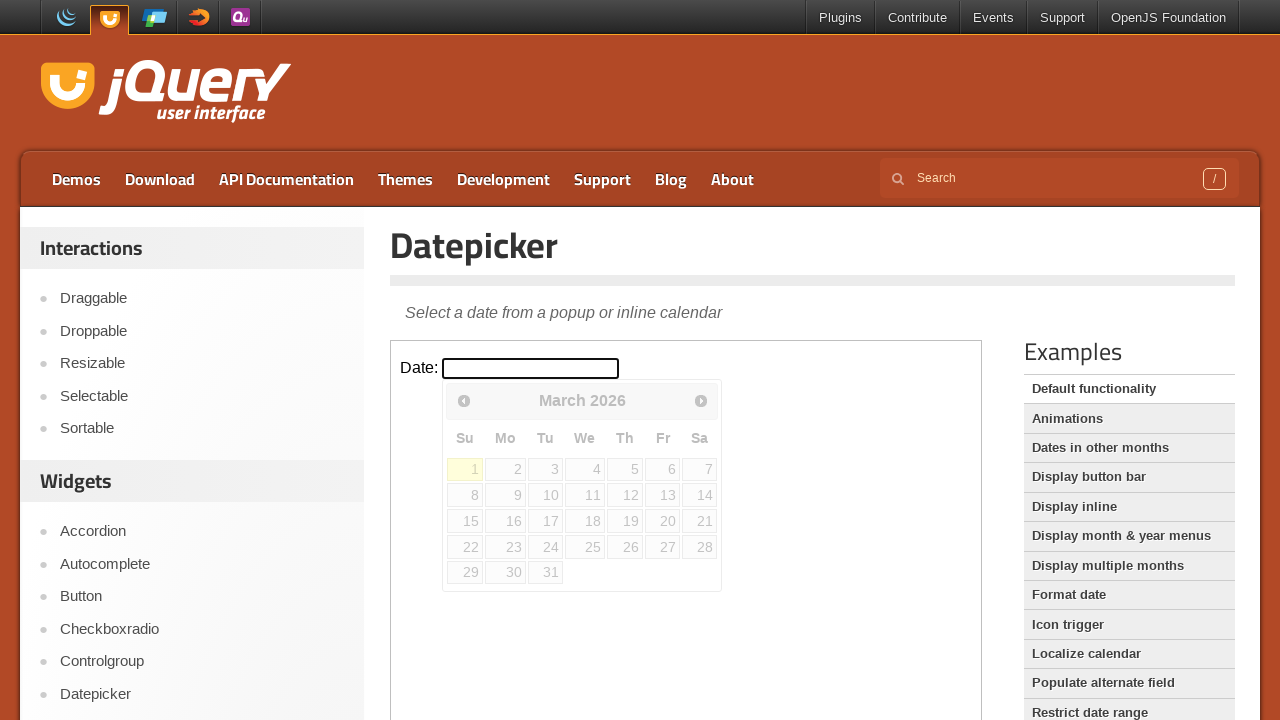

Clicked on today's highlighted date in the calendar at (465, 469) on iframe >> nth=0 >> internal:control=enter-frame >> .ui-state-highlight
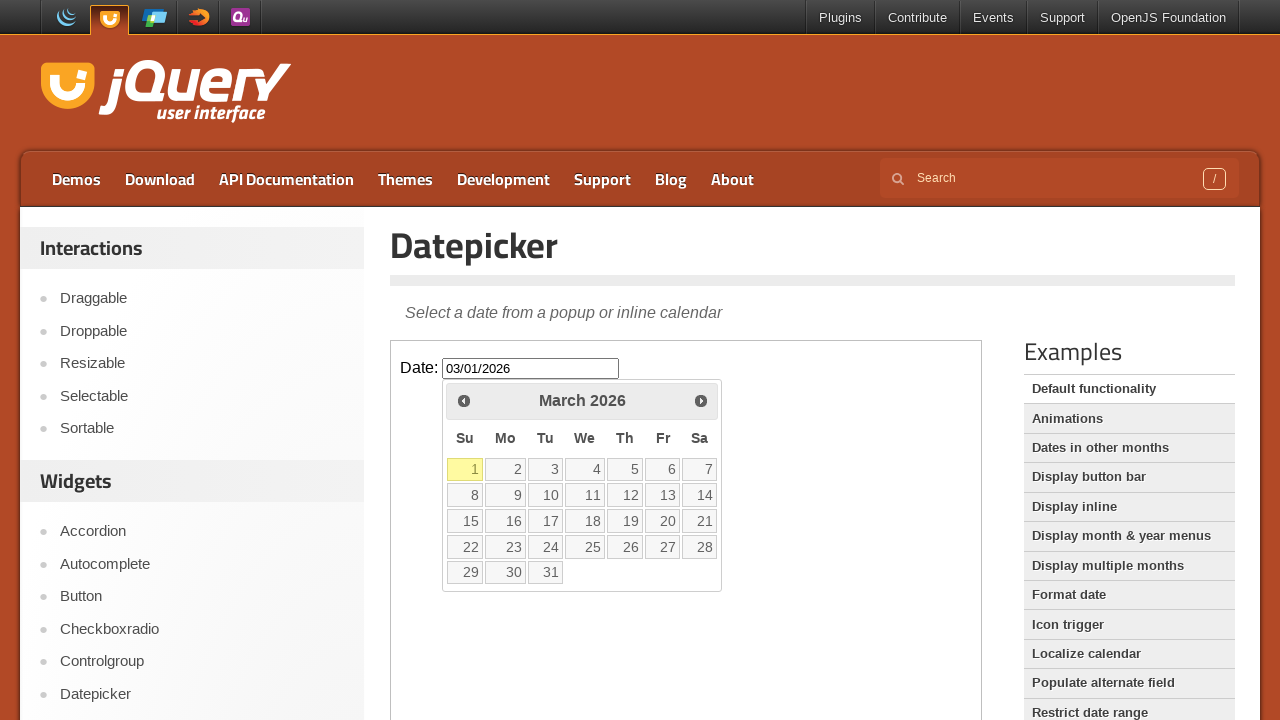

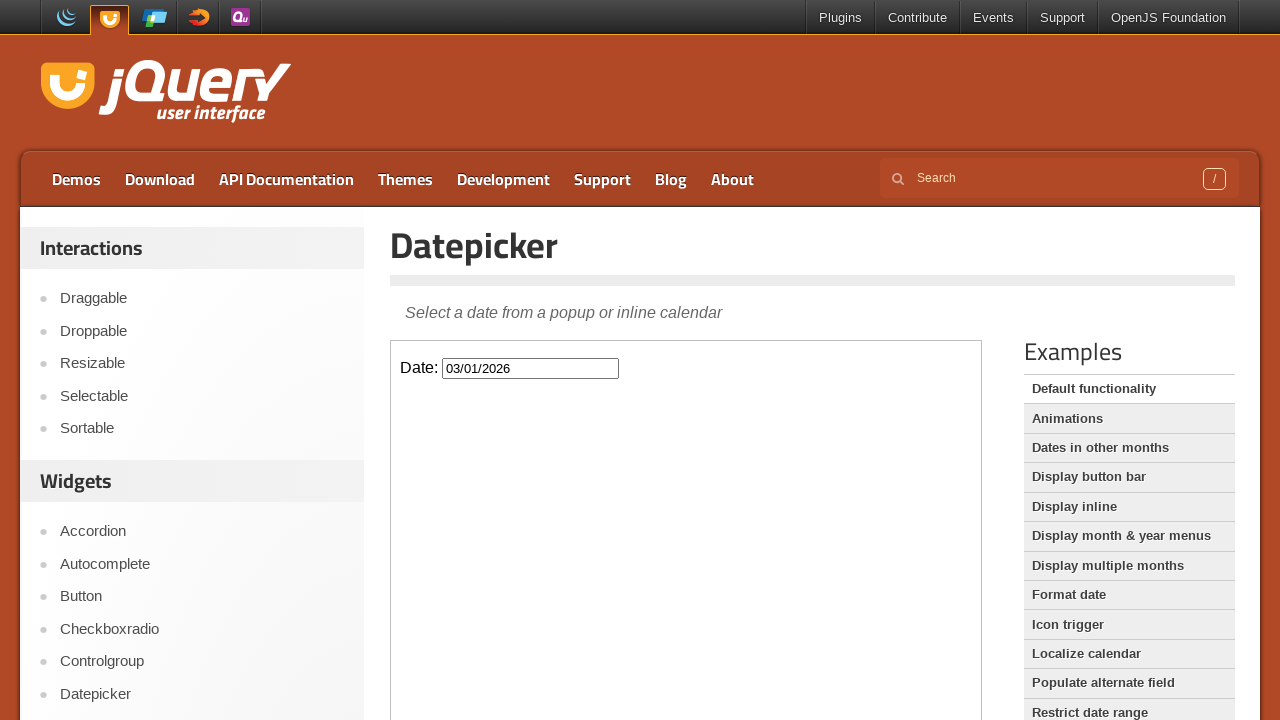